Tests that clicking "All" filter displays all todo items regardless of completion status.

Starting URL: https://demo.playwright.dev/todomvc

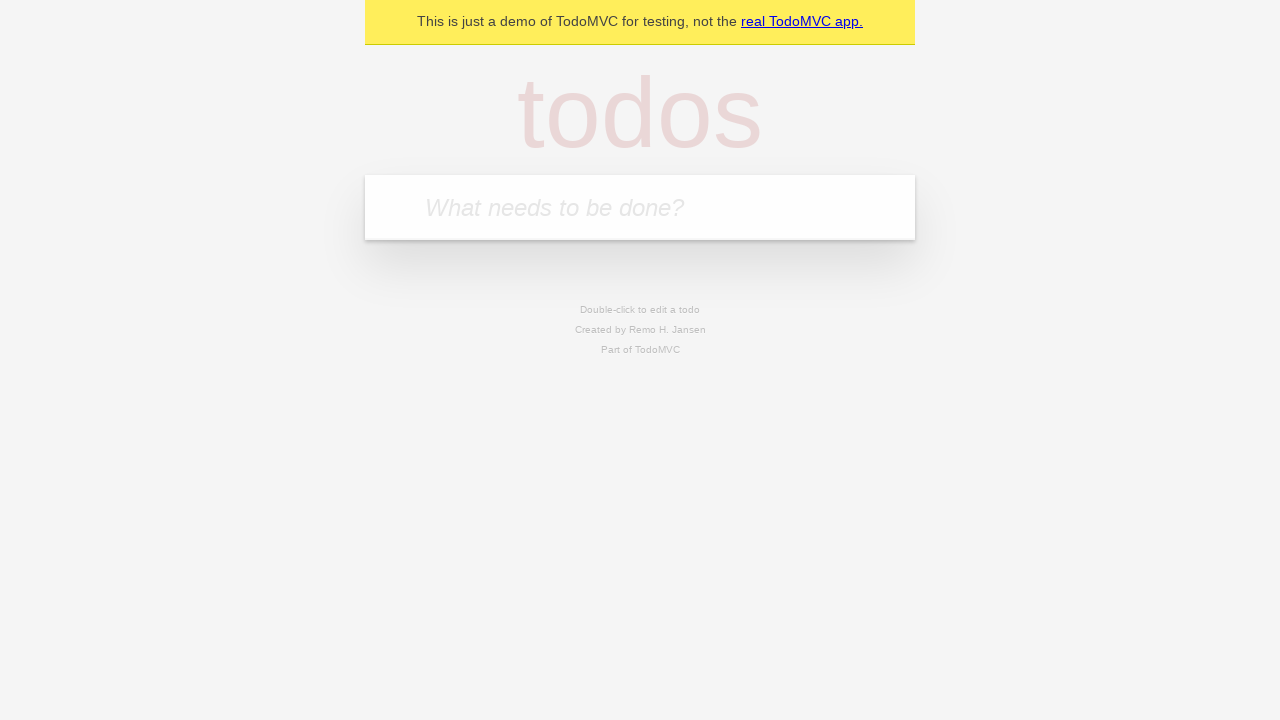

Filled input field with 'buy some cheese' on internal:attr=[placeholder="What needs to be done?"i]
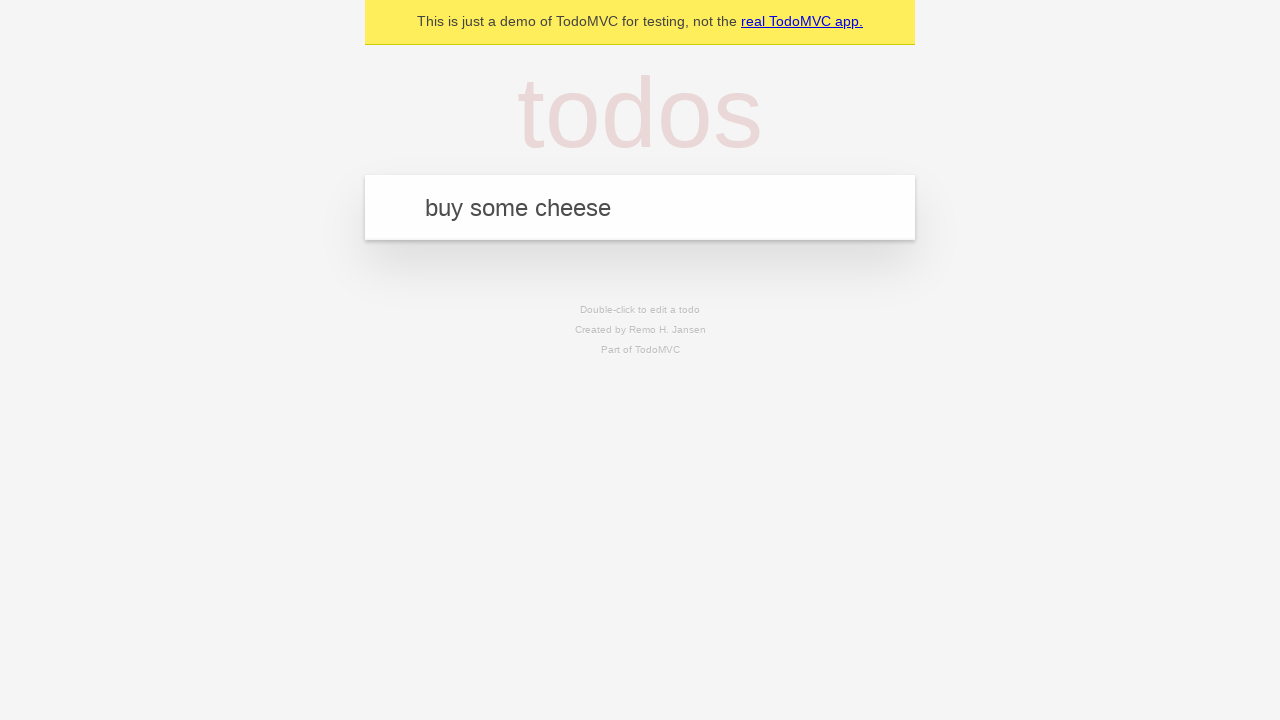

Pressed Enter to add first todo item on internal:attr=[placeholder="What needs to be done?"i]
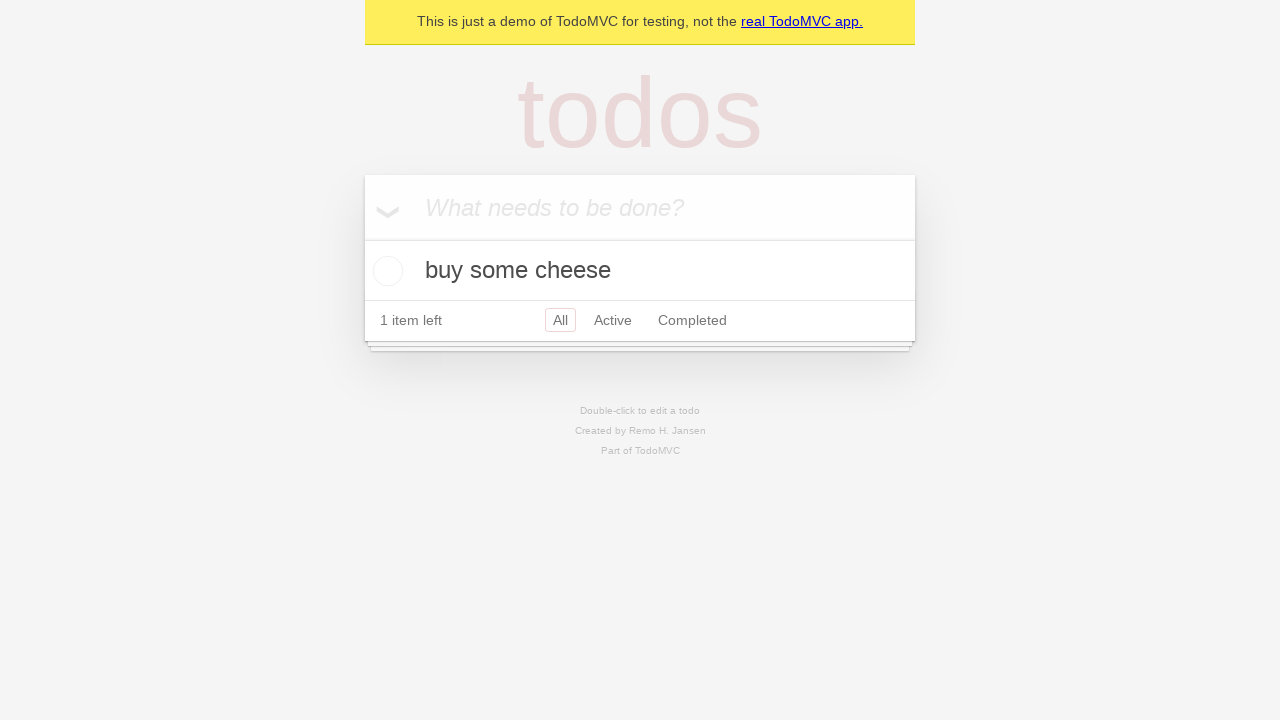

Filled input field with 'feed the cat' on internal:attr=[placeholder="What needs to be done?"i]
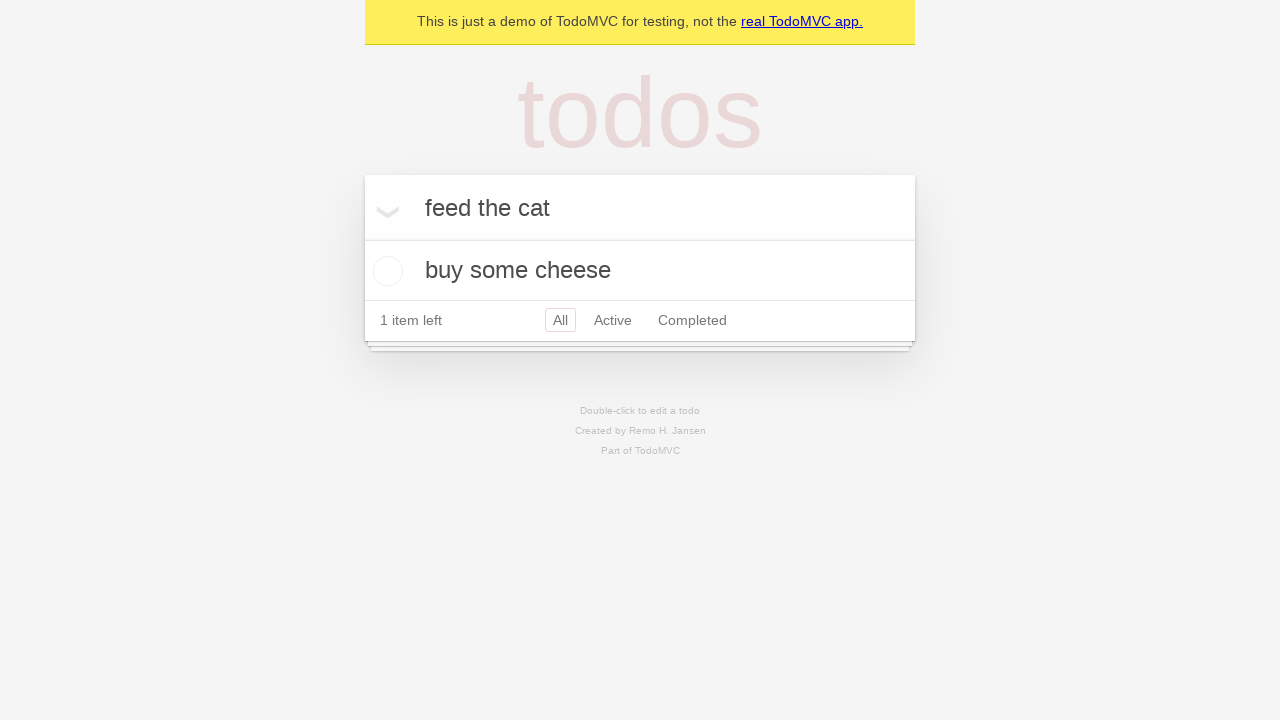

Pressed Enter to add second todo item on internal:attr=[placeholder="What needs to be done?"i]
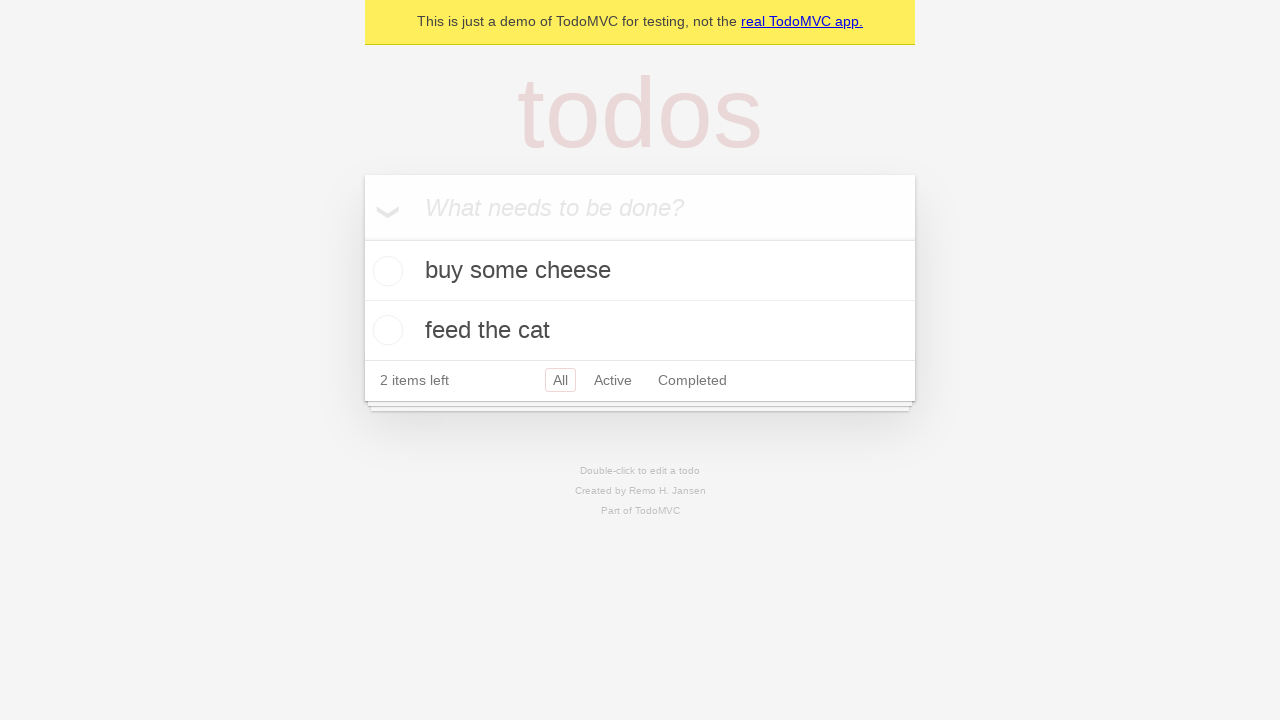

Filled input field with 'book a doctors appointment' on internal:attr=[placeholder="What needs to be done?"i]
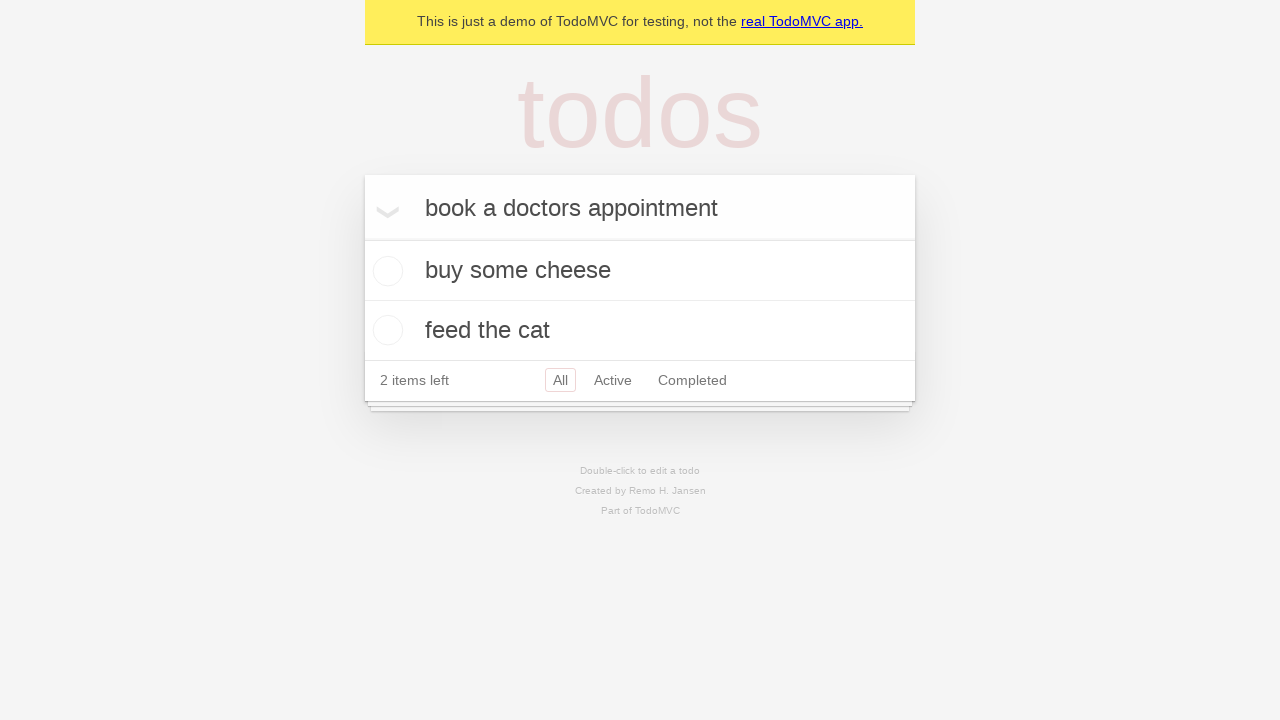

Pressed Enter to add third todo item on internal:attr=[placeholder="What needs to be done?"i]
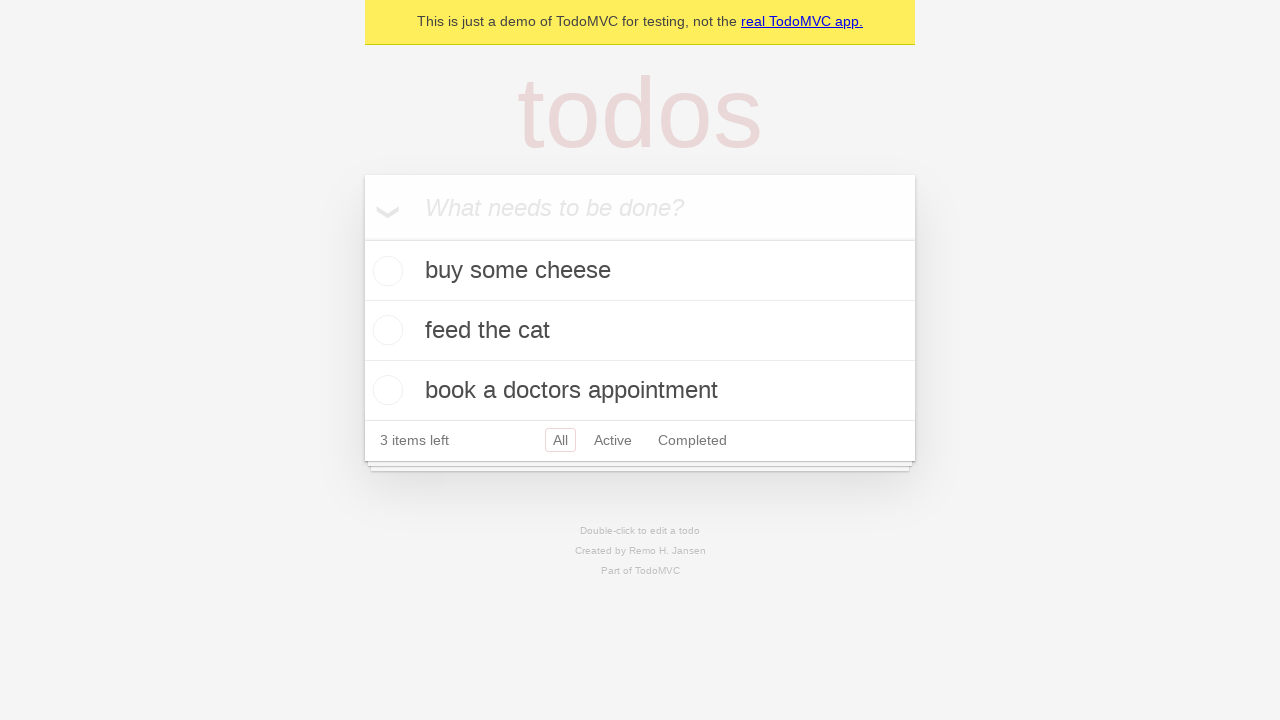

Checked the second todo item checkbox at (385, 330) on [data-testid='todo-item'] >> nth=1 >> internal:role=checkbox
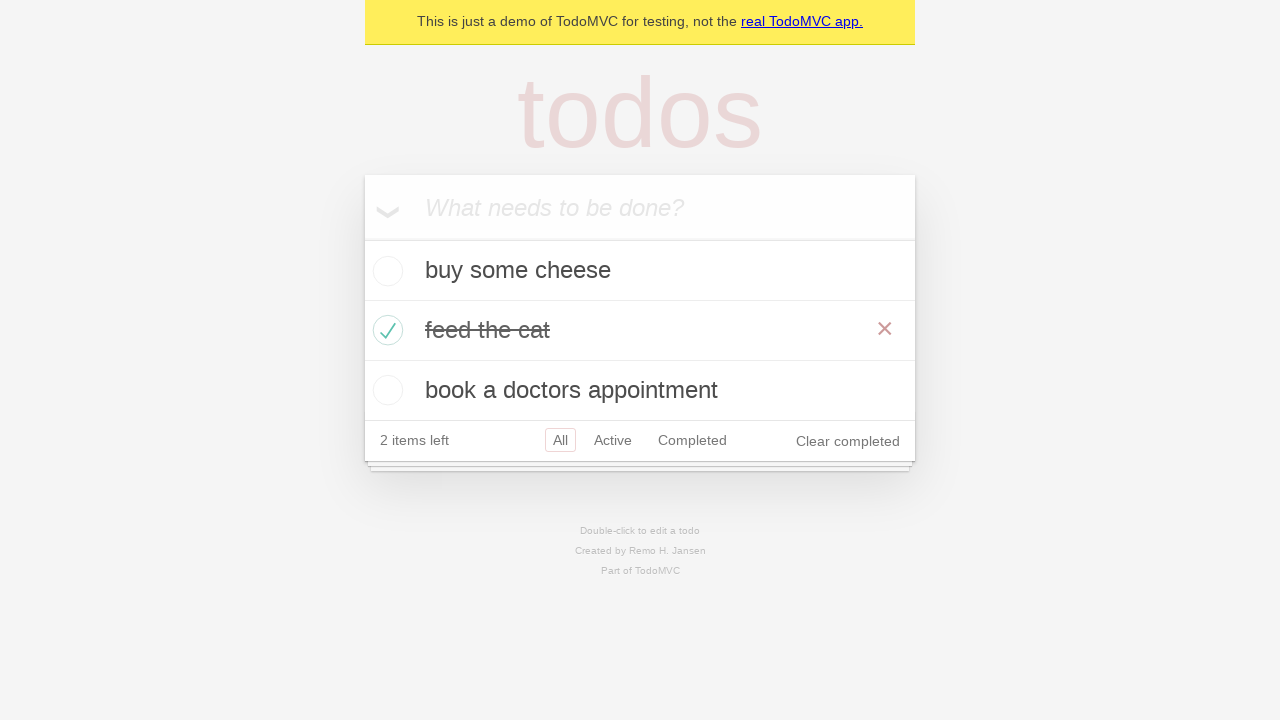

Clicked 'Active' filter link at (613, 440) on internal:role=link[name="Active"i]
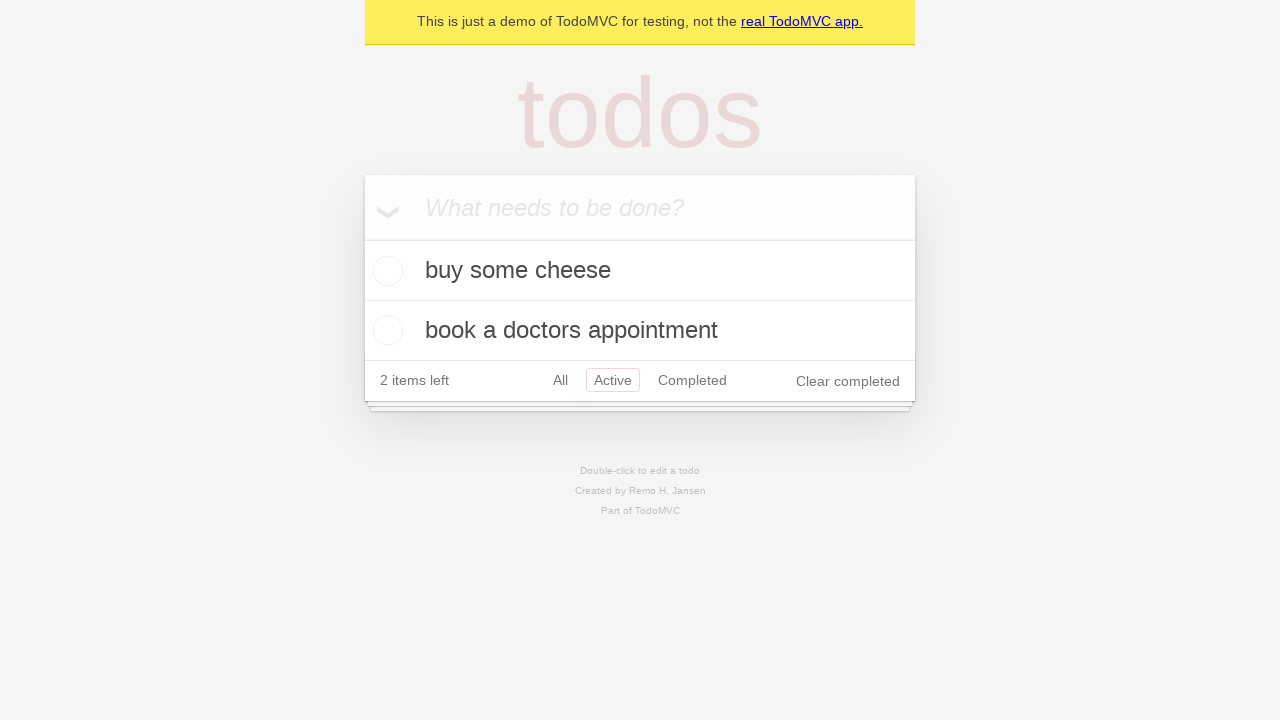

Clicked 'Completed' filter link at (692, 380) on internal:role=link[name="Completed"i]
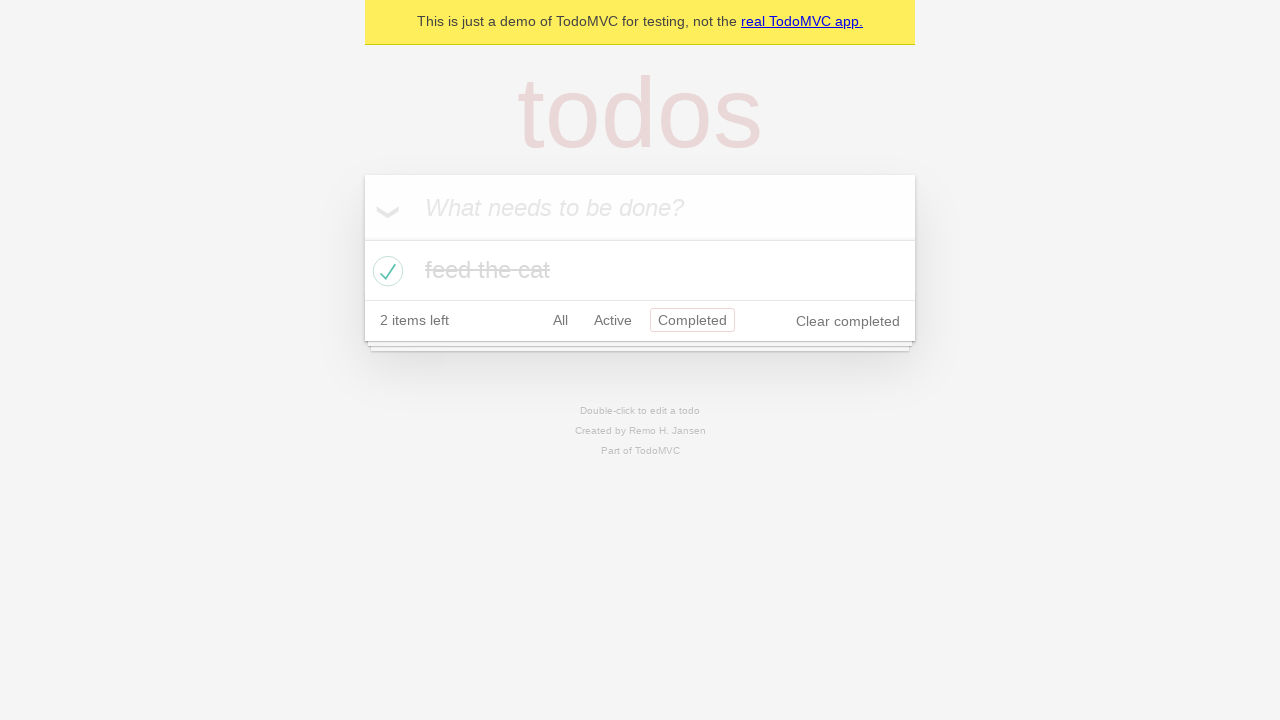

Clicked 'All' filter link to display all todo items at (560, 320) on internal:role=link[name="All"i]
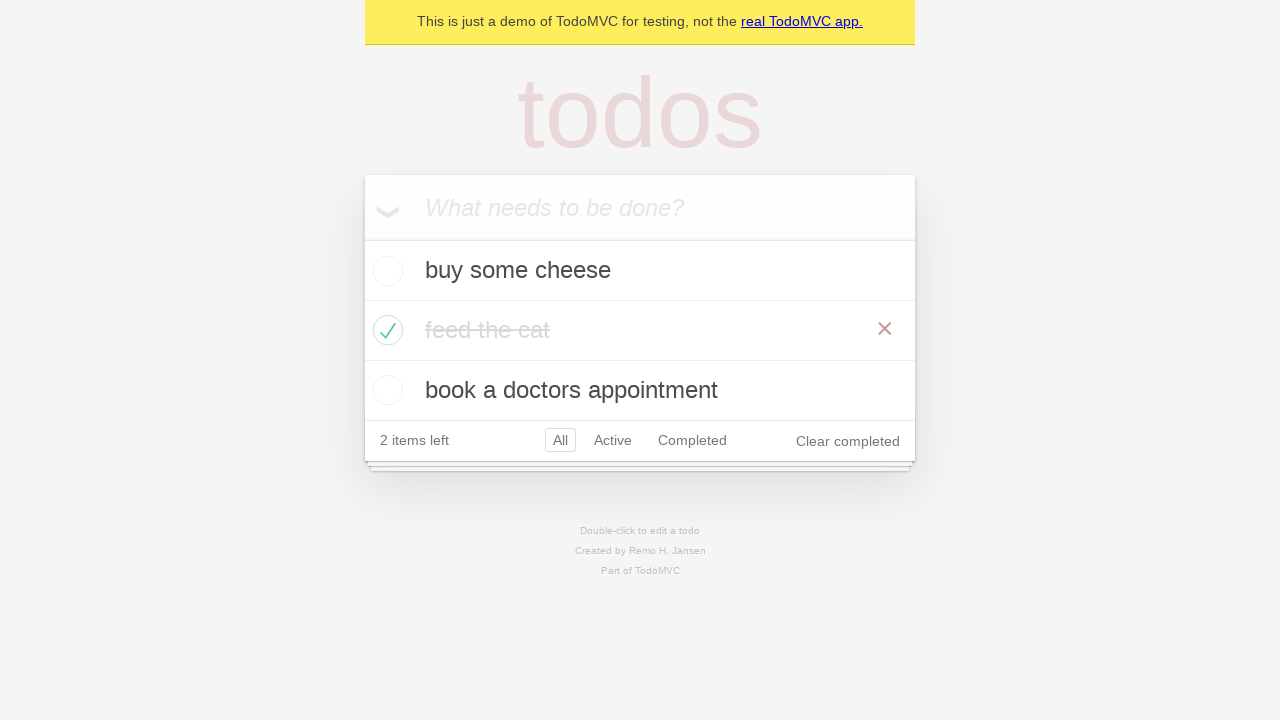

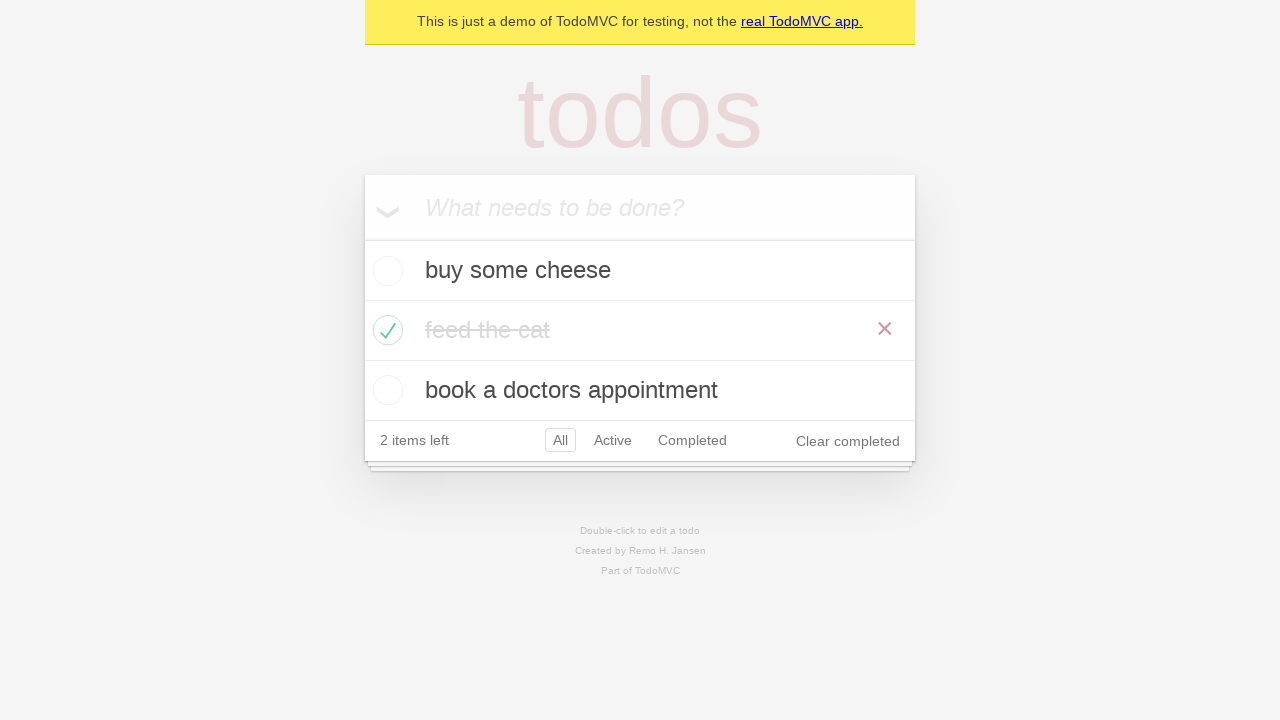